Tests a simple form by entering text into an input field and verifying the message is displayed correctly after clicking the button

Starting URL: https://www.lambdatest.com/selenium-playground/simple-form-demo

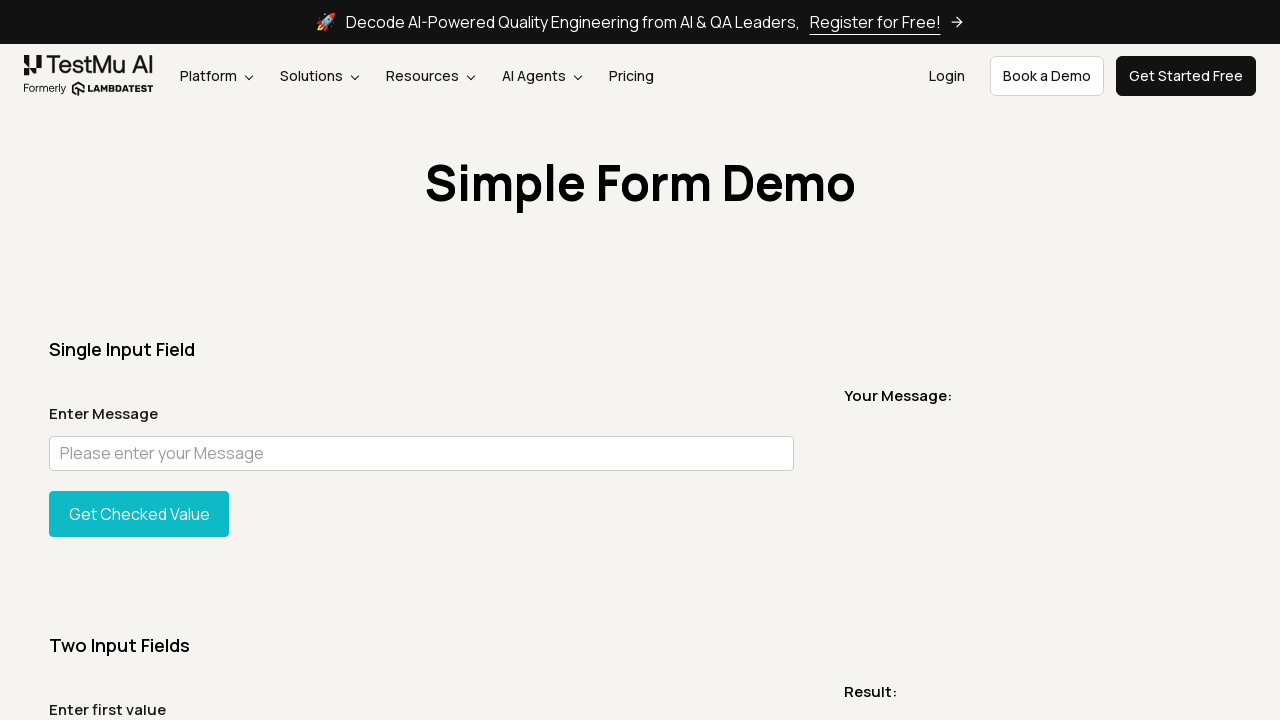

Filled user message input field with 'Hey Tester' on input#user-message
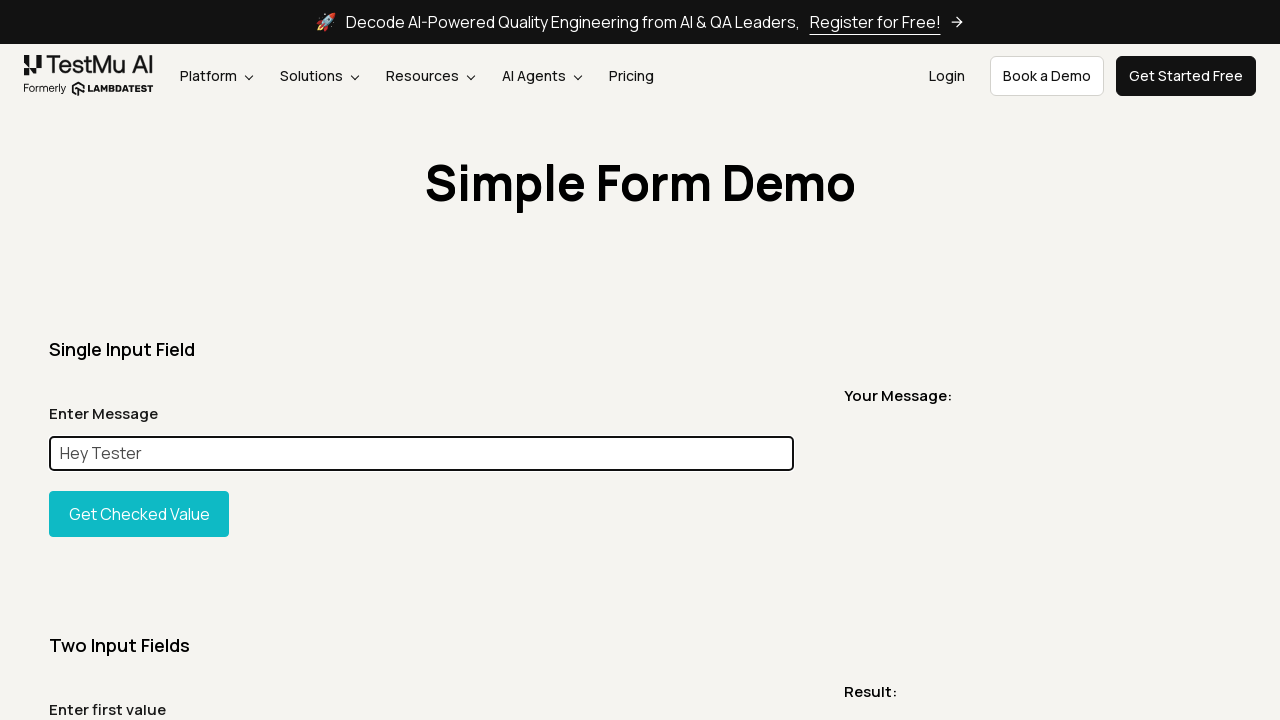

Clicked the showInput button to display the message at (139, 514) on #showInput
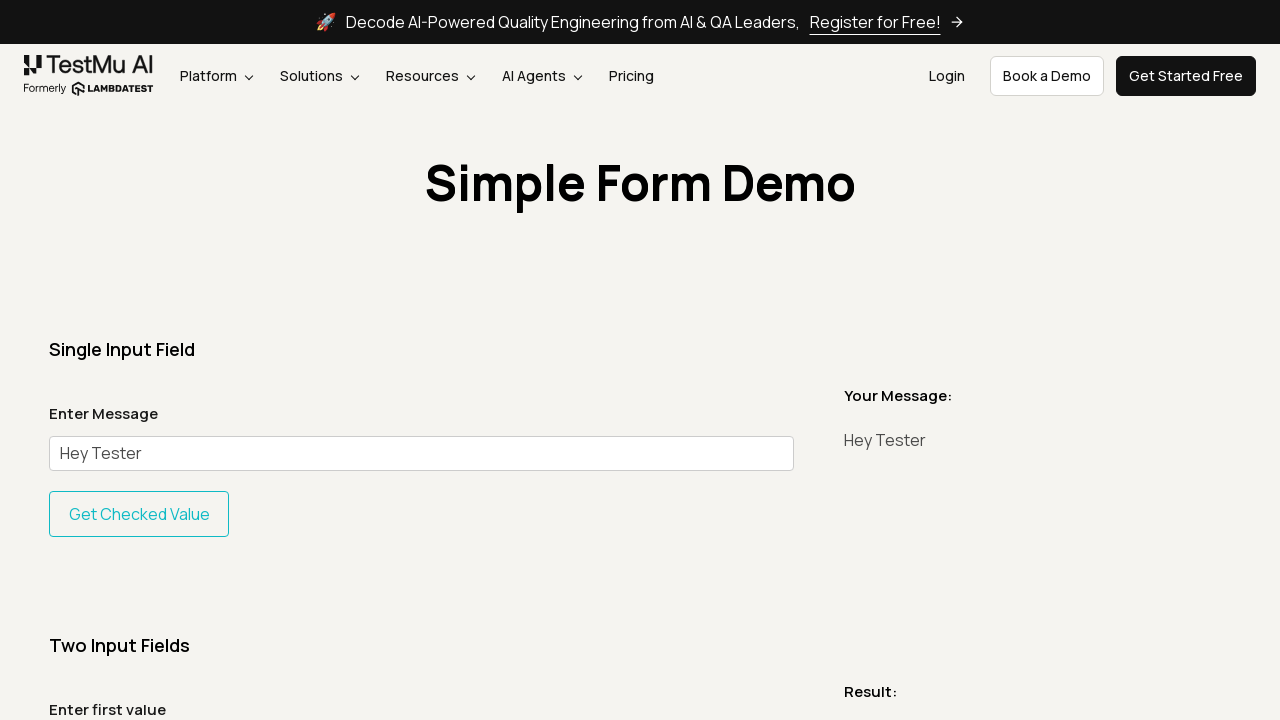

Waited for the message element to appear
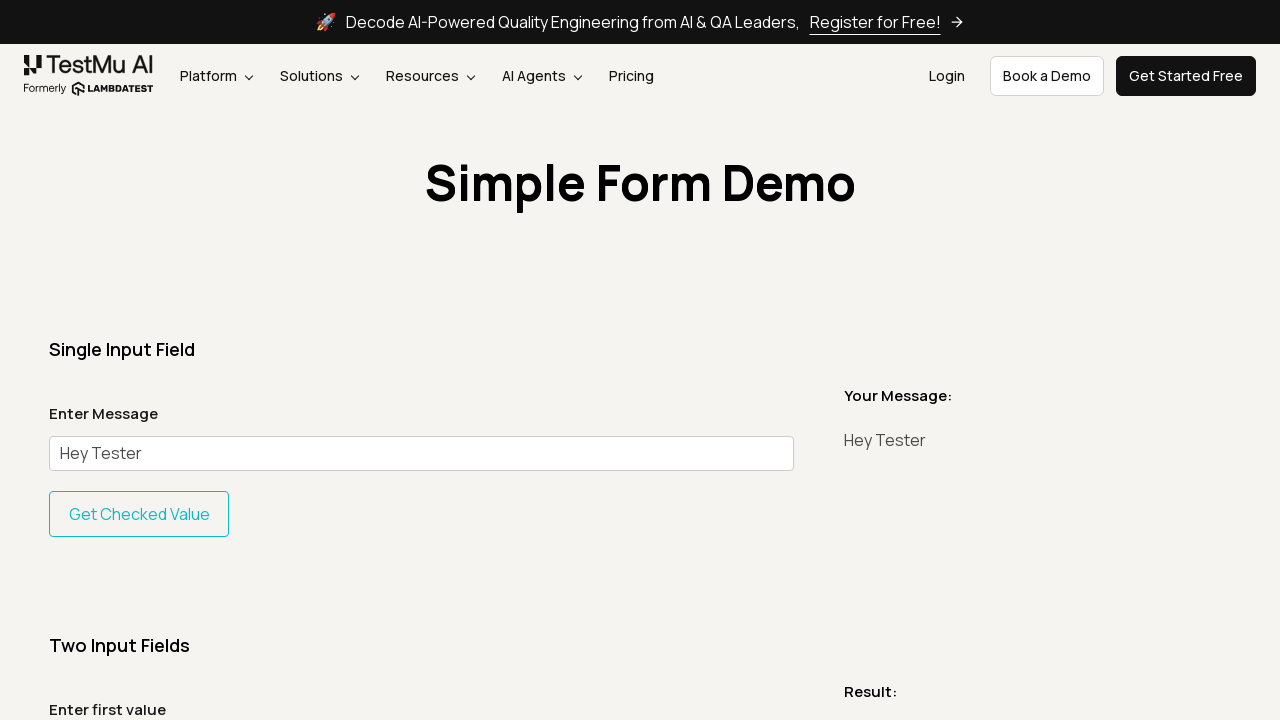

Verified the displayed message matches 'Hey Tester'
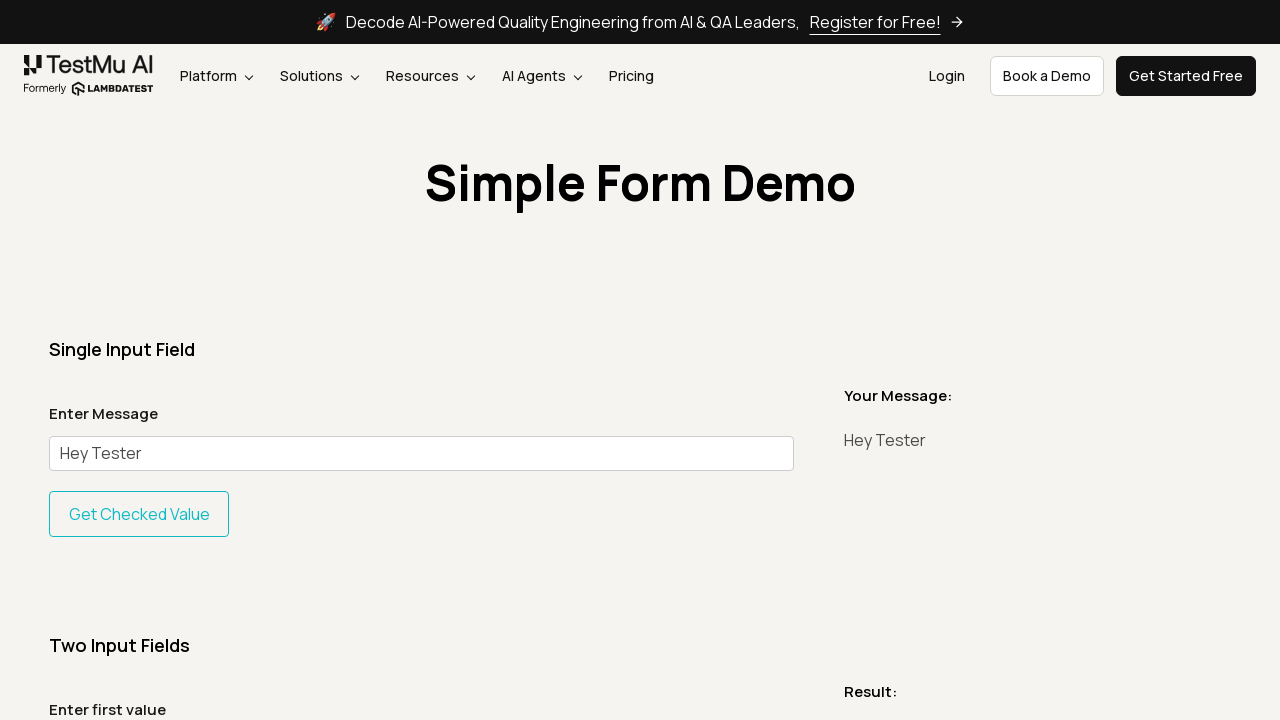

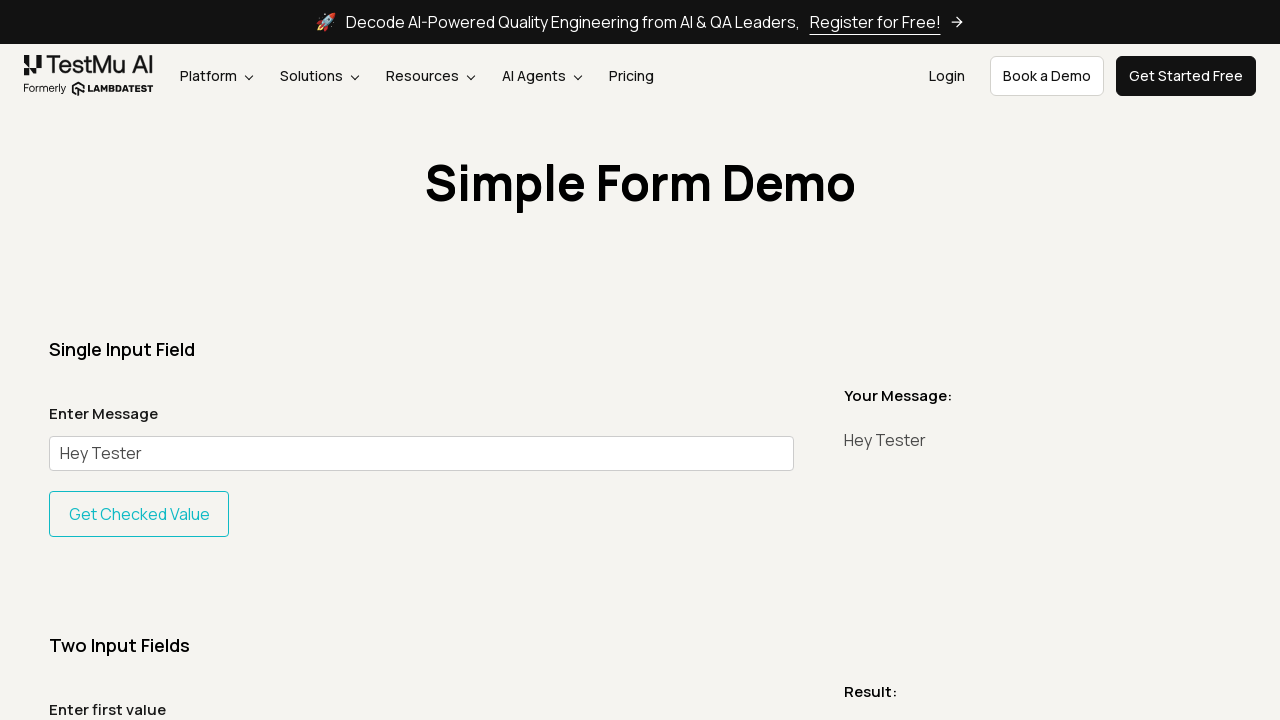